Tests browser back button navigation between filter views

Starting URL: https://demo.playwright.dev/todomvc

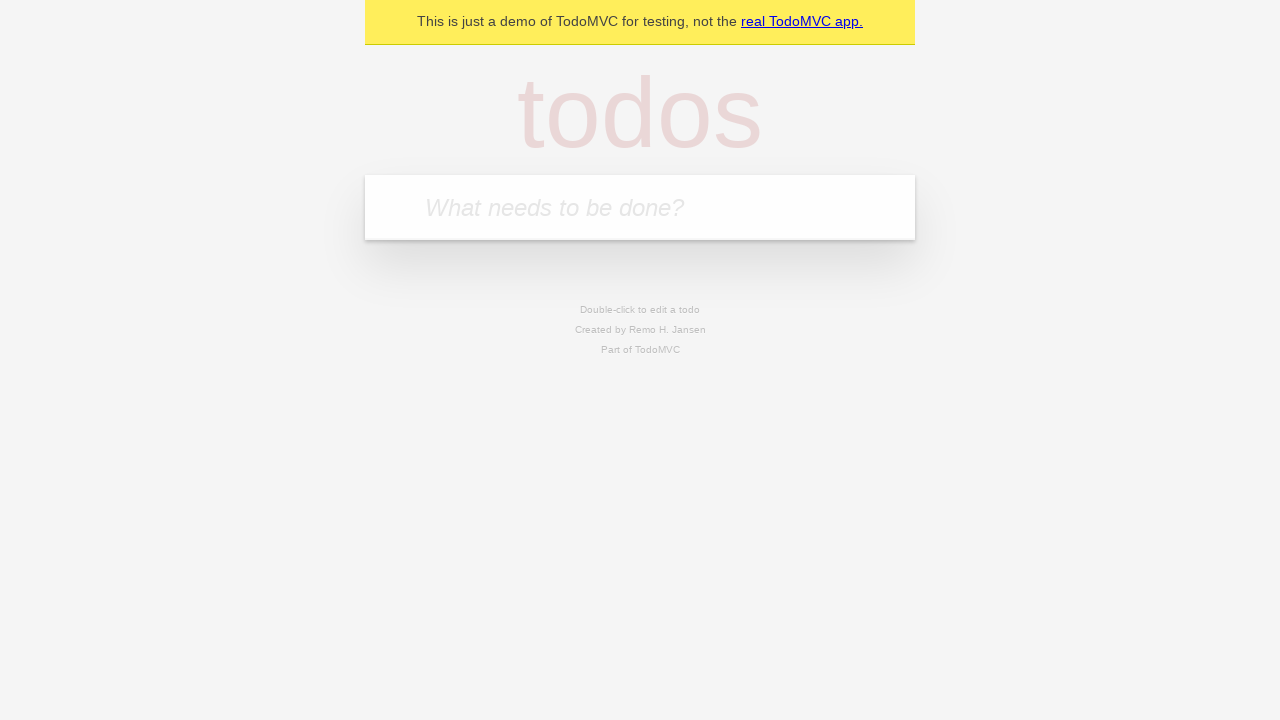

Filled new todo input with 'buy some cheese' on .new-todo
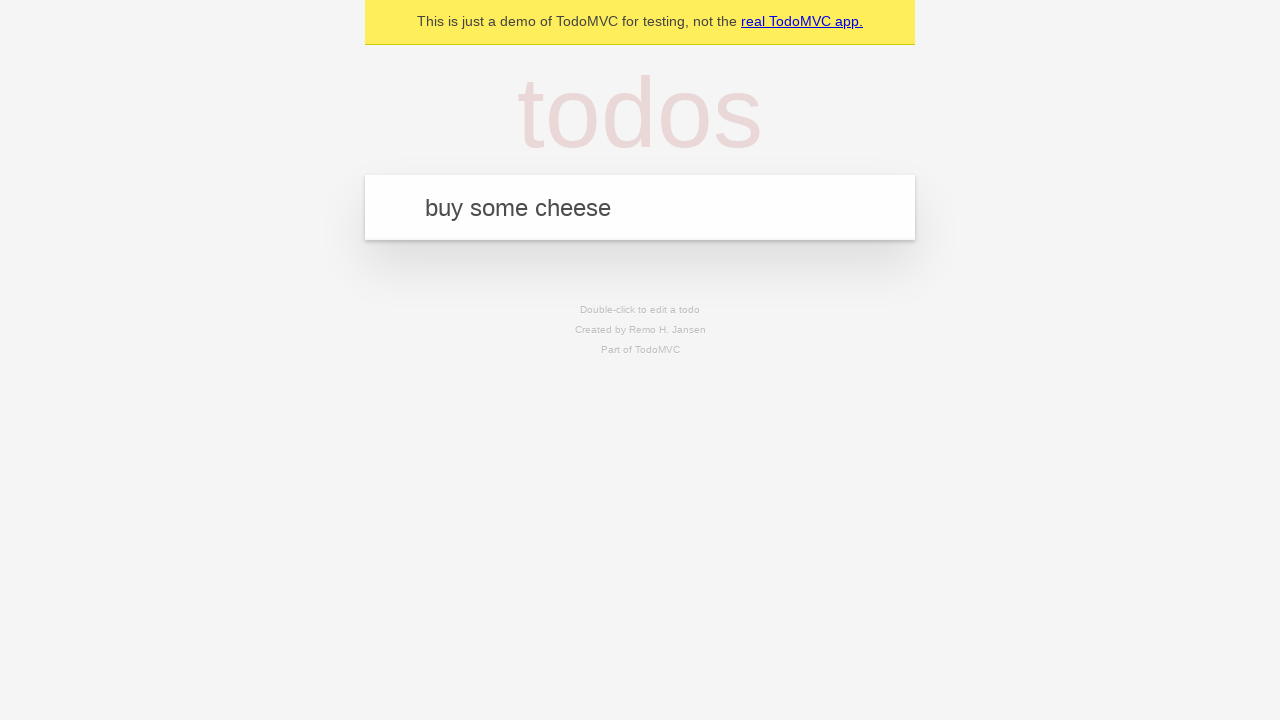

Pressed Enter to create first todo 'buy some cheese' on .new-todo
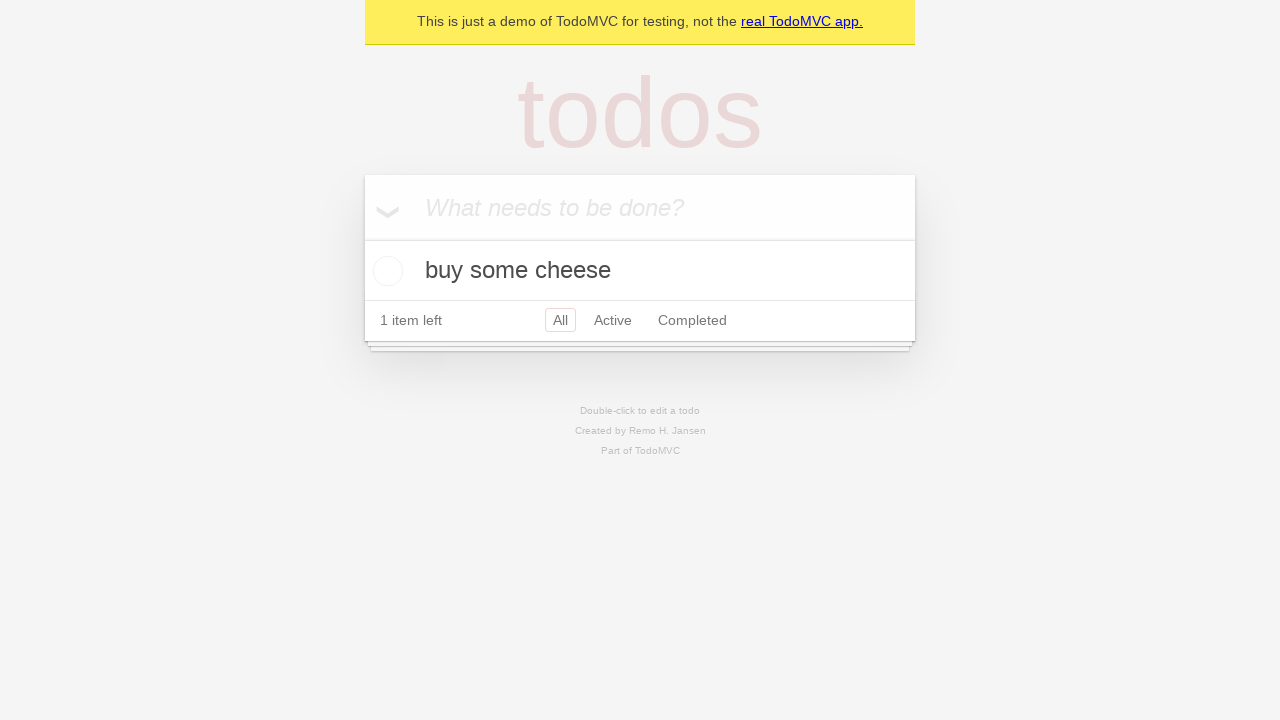

Filled new todo input with 'feed the cat' on .new-todo
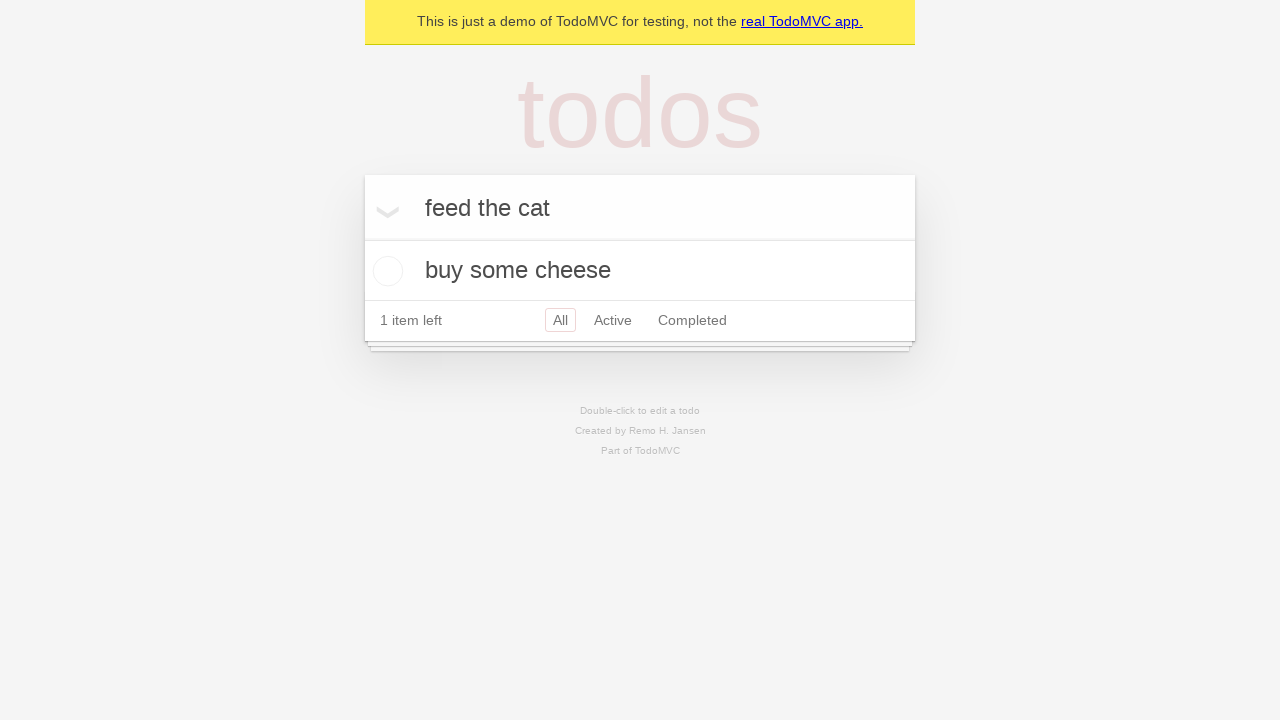

Pressed Enter to create second todo 'feed the cat' on .new-todo
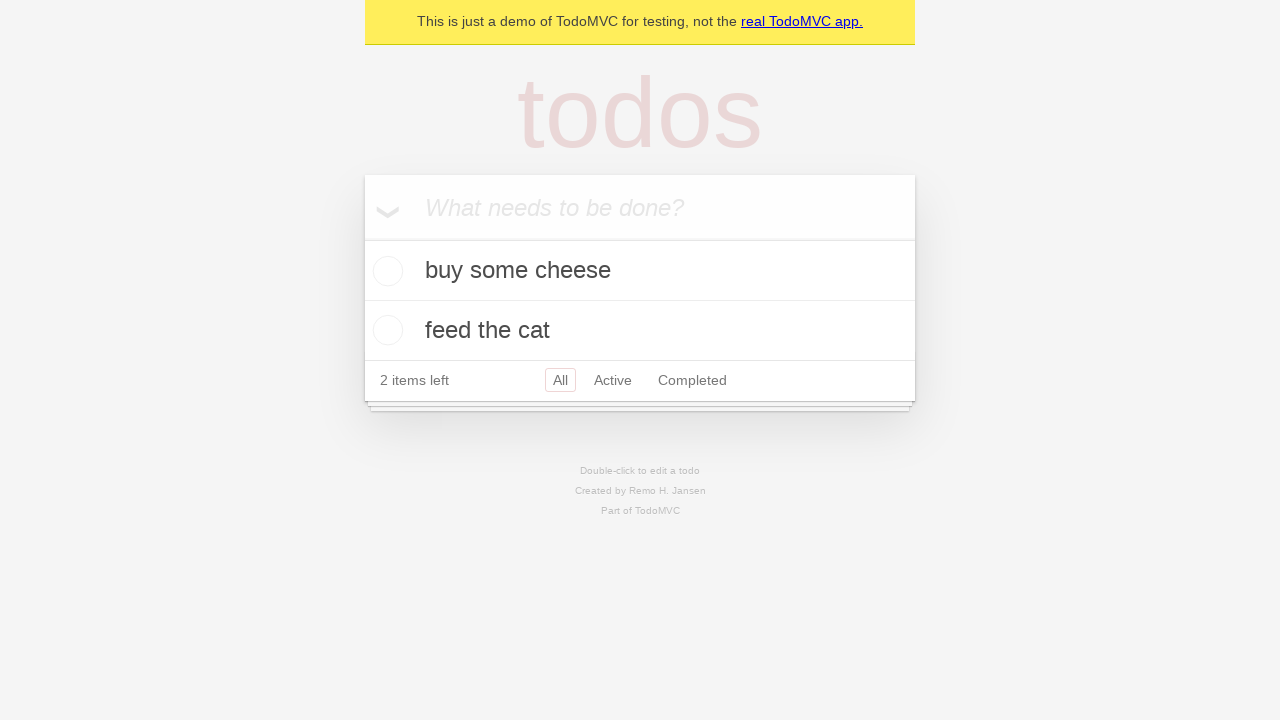

Filled new todo input with 'book a doctors appointment' on .new-todo
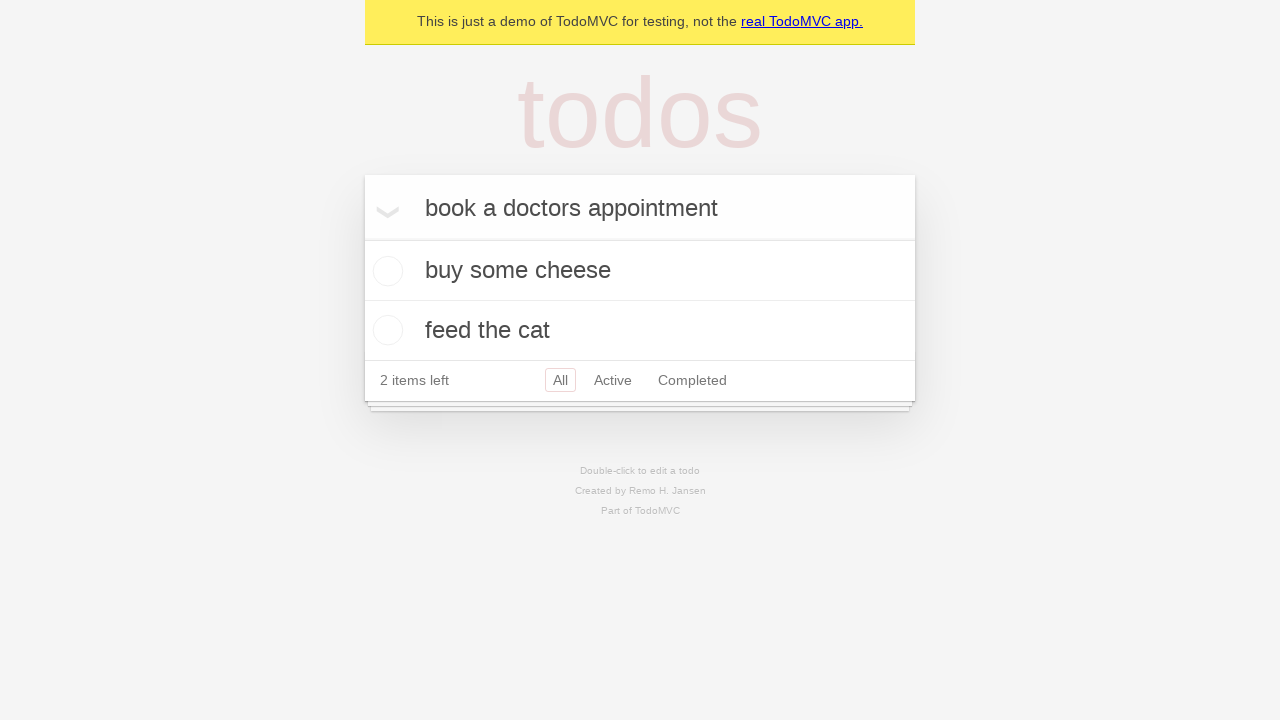

Pressed Enter to create third todo 'book a doctors appointment' on .new-todo
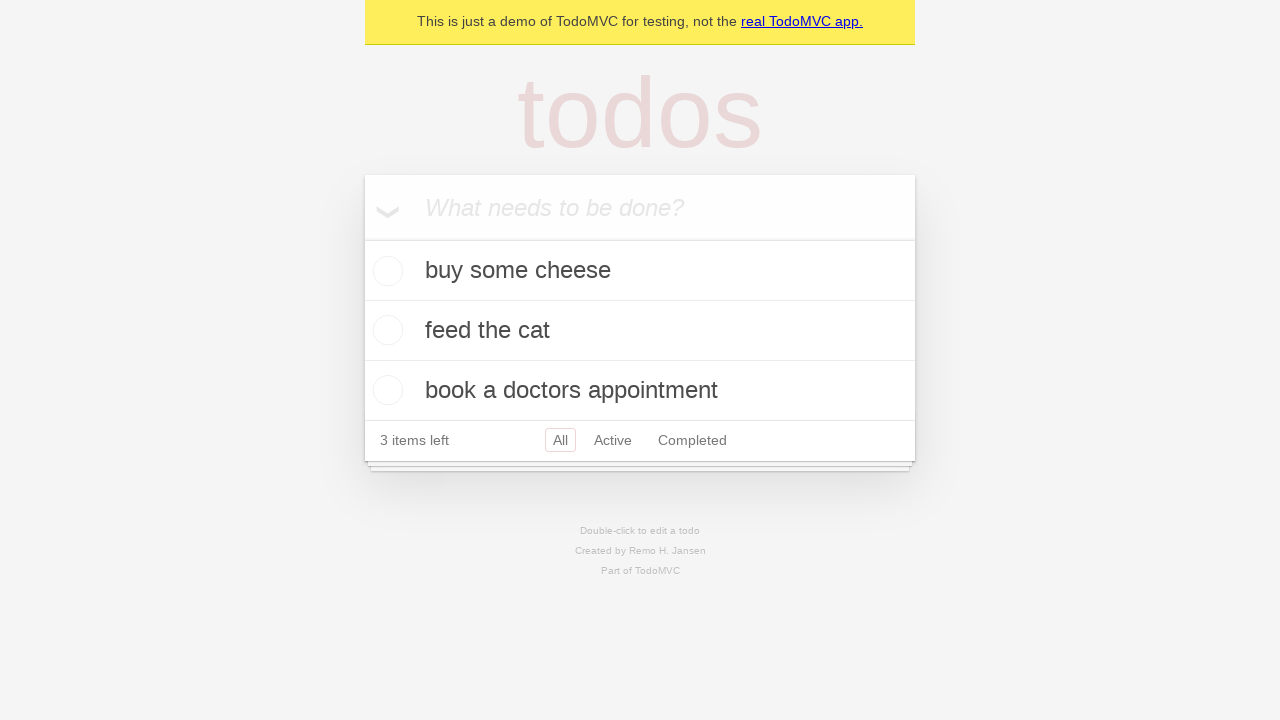

Marked second todo 'feed the cat' as complete at (385, 330) on .todo-list li .toggle >> nth=1
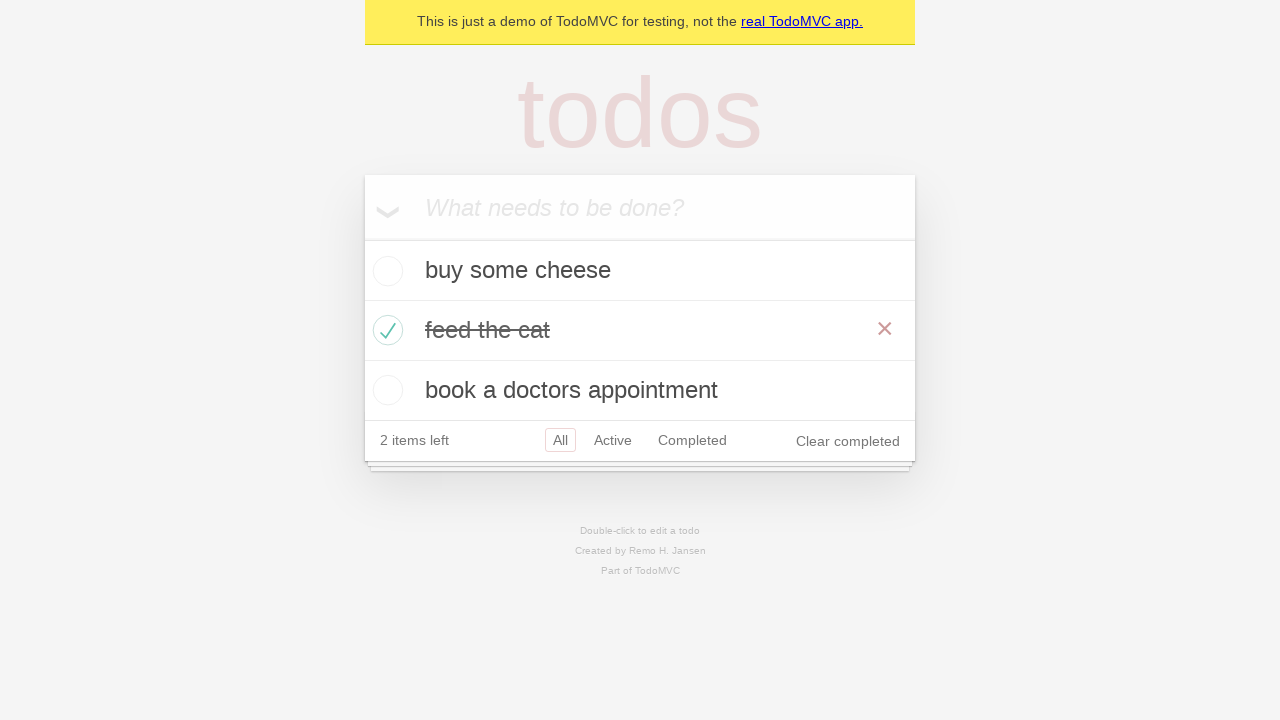

Clicked 'All' filter to view all todos at (560, 440) on .filters >> text=All
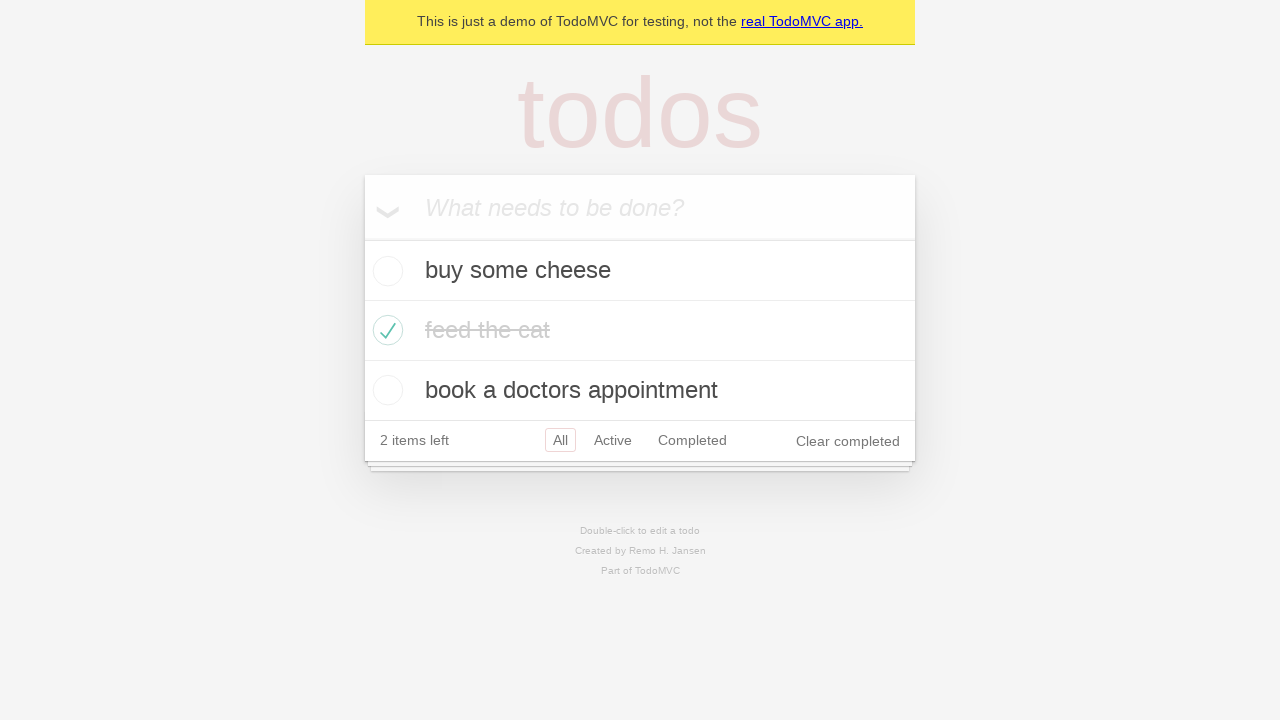

Clicked 'Active' filter to view active todos only at (613, 440) on .filters >> text=Active
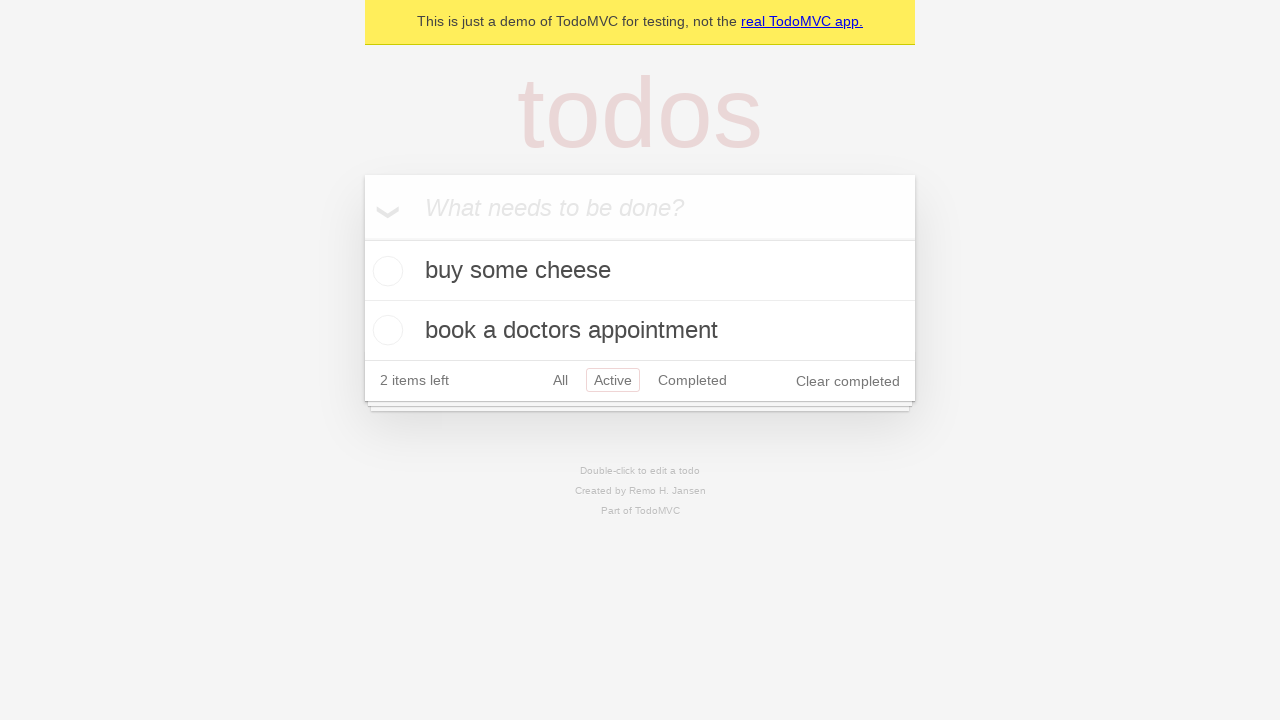

Clicked 'Completed' filter to view completed todos only at (692, 380) on .filters >> text=Completed
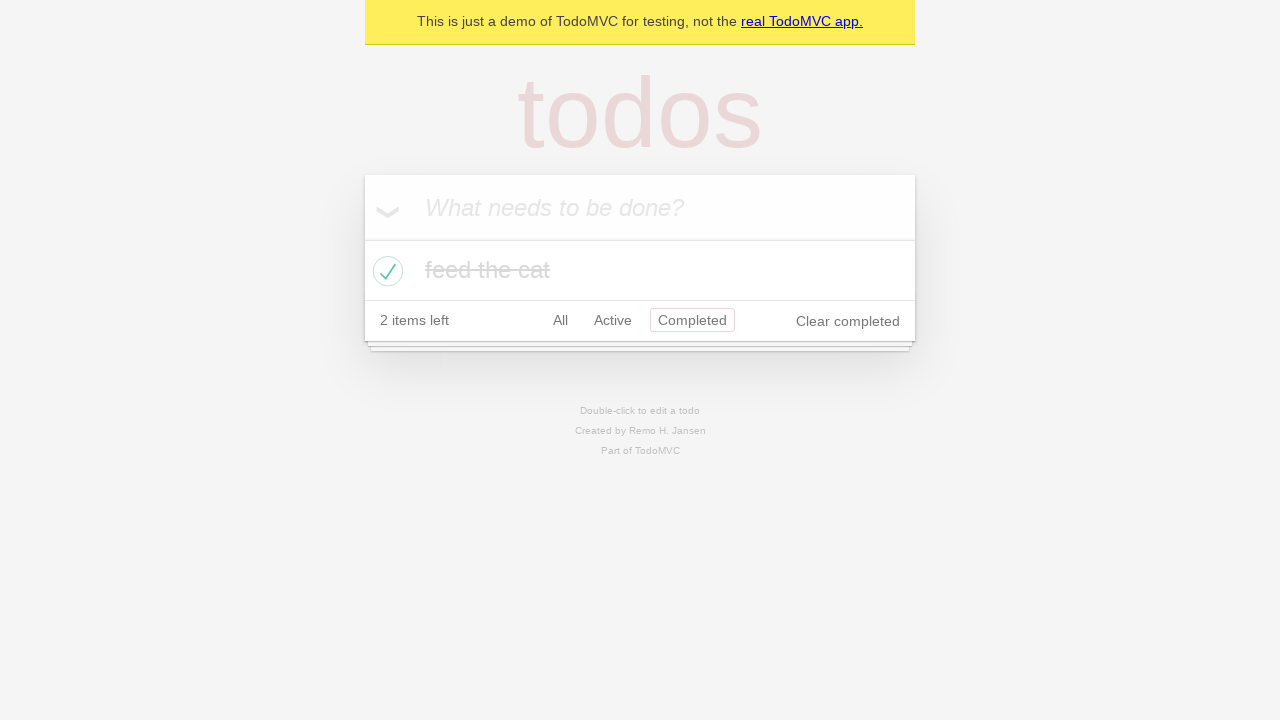

Navigated back from 'Completed' filter view to 'Active' filter view
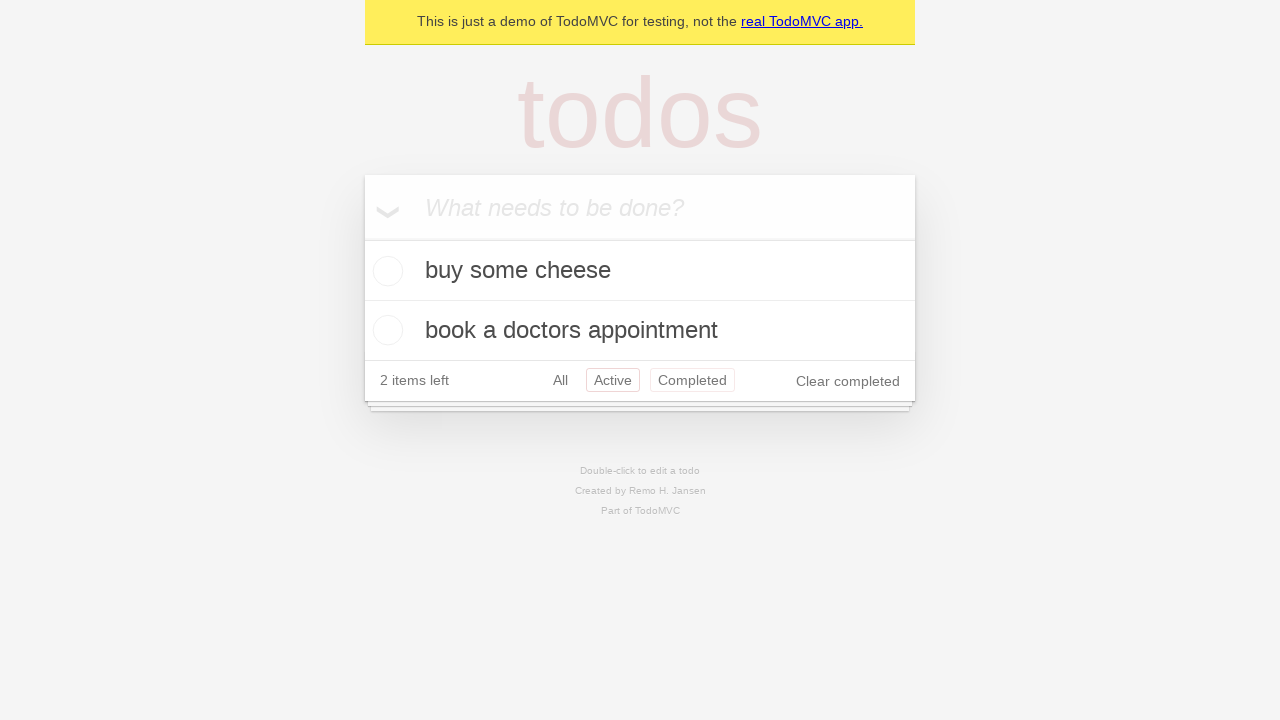

Navigated back from 'Active' filter view to 'All' filter view
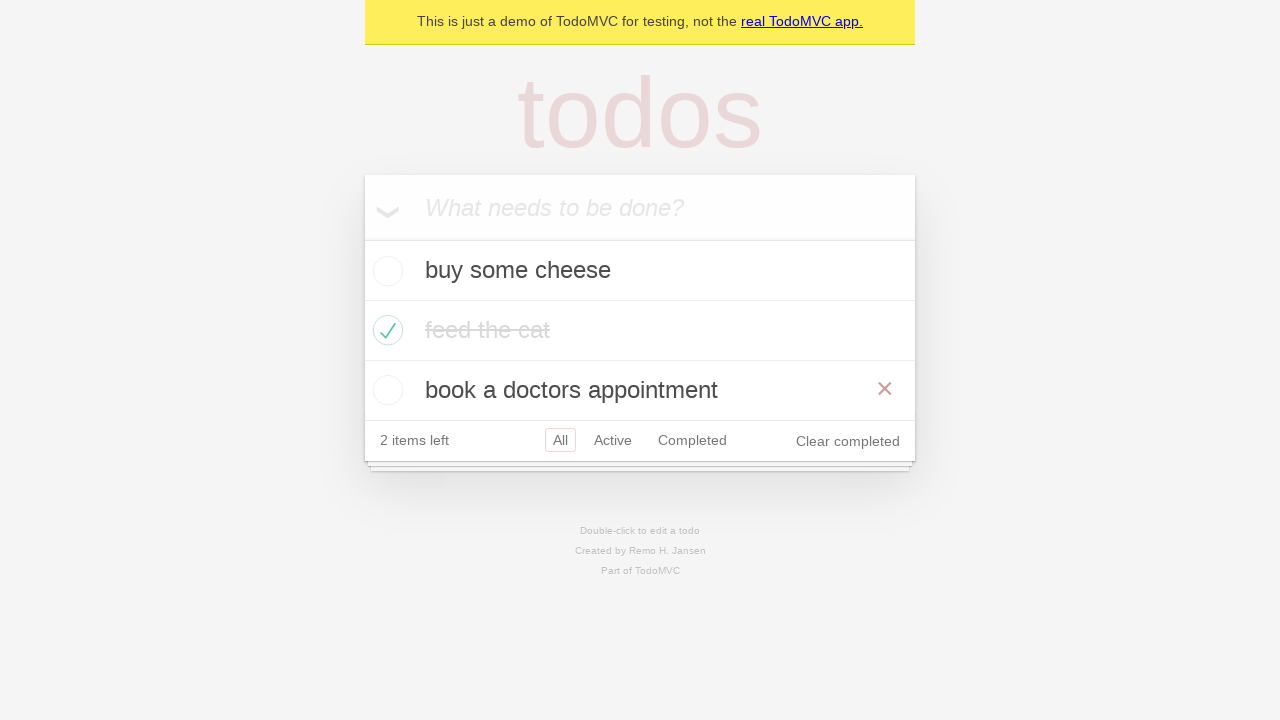

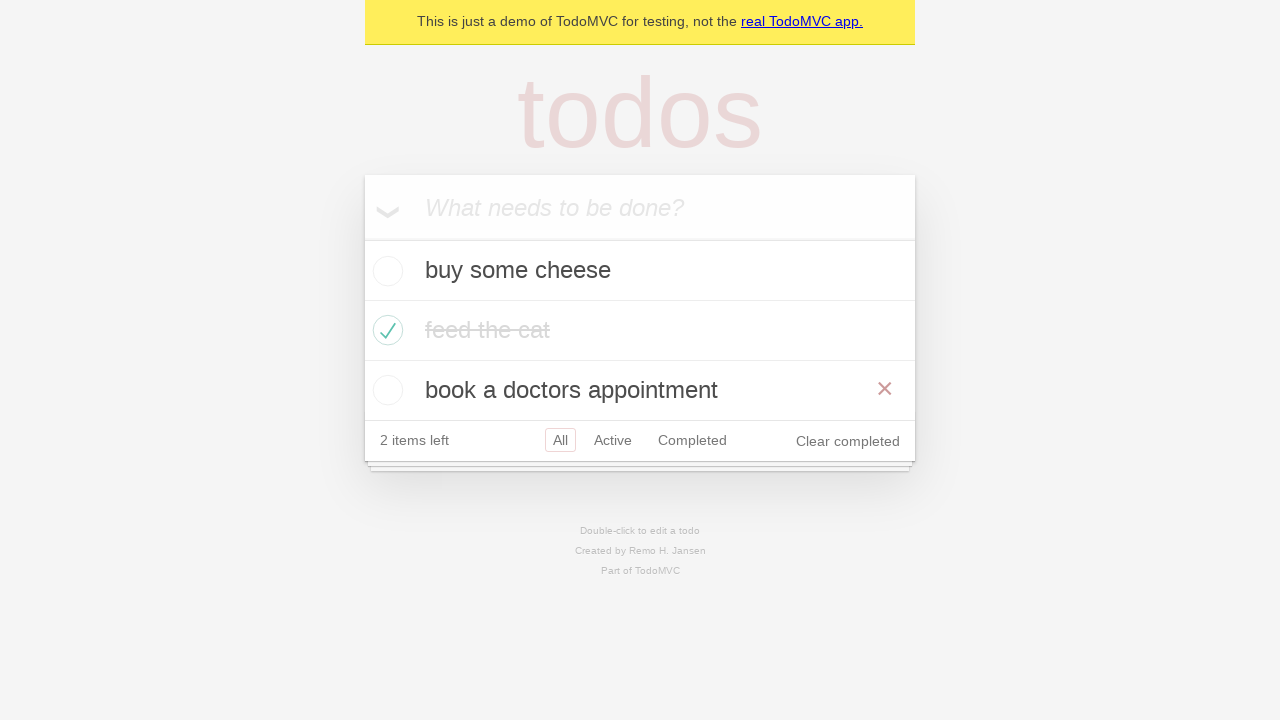